Tests JavaScript prompt alert functionality by clicking a button to trigger a prompt dialog, entering text into it, and accepting the alert.

Starting URL: https://v1.training-support.net/selenium/javascript-alerts

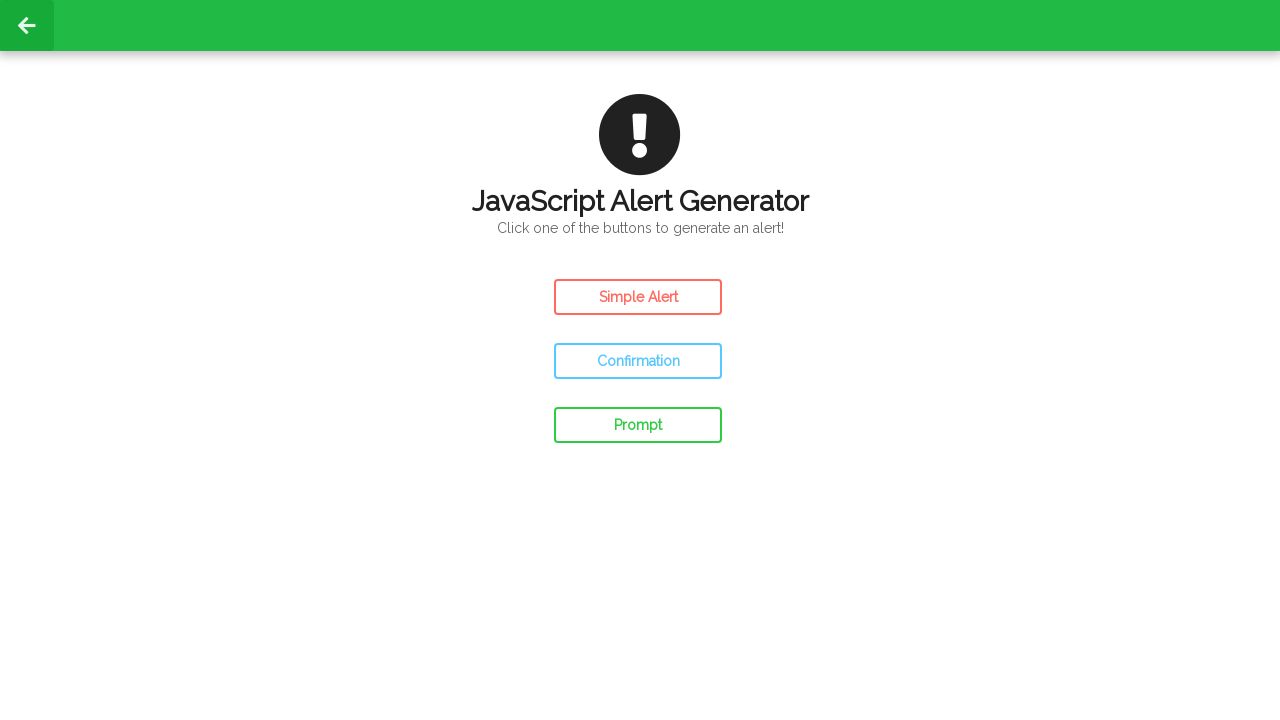

Clicked prompt button to trigger dialog at (638, 425) on #prompt
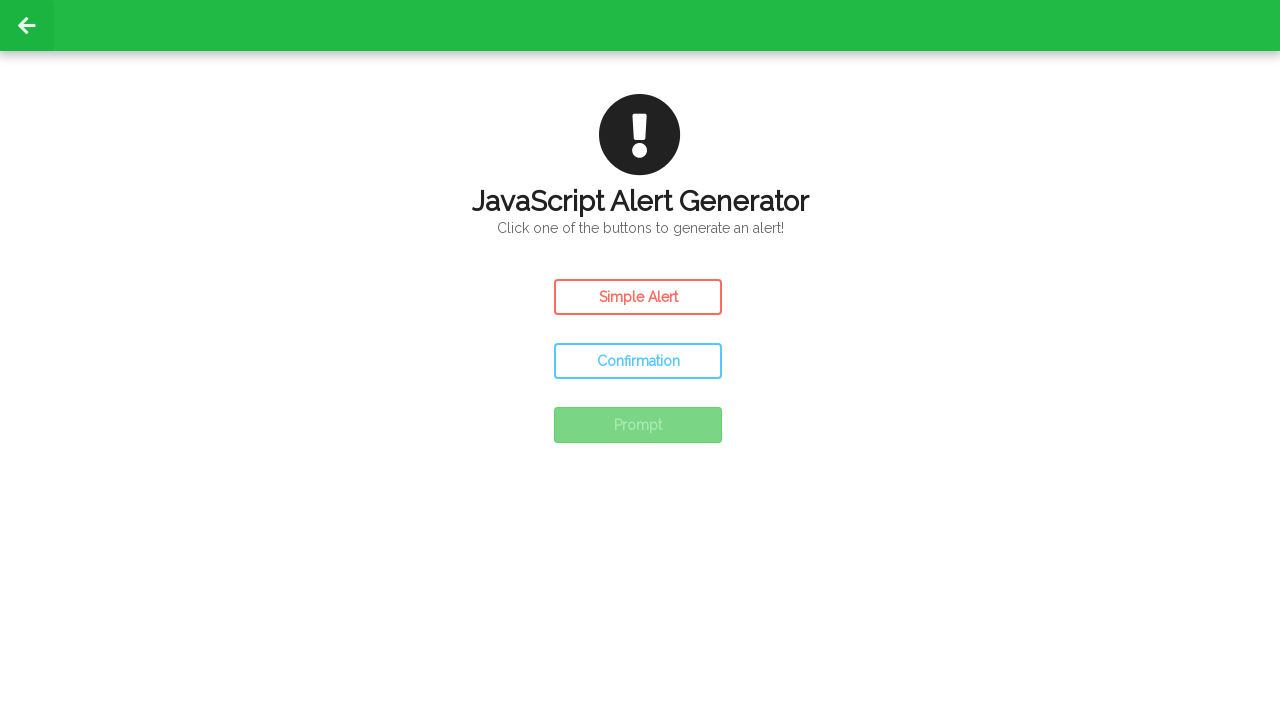

Set up dialog event listener to handle prompt
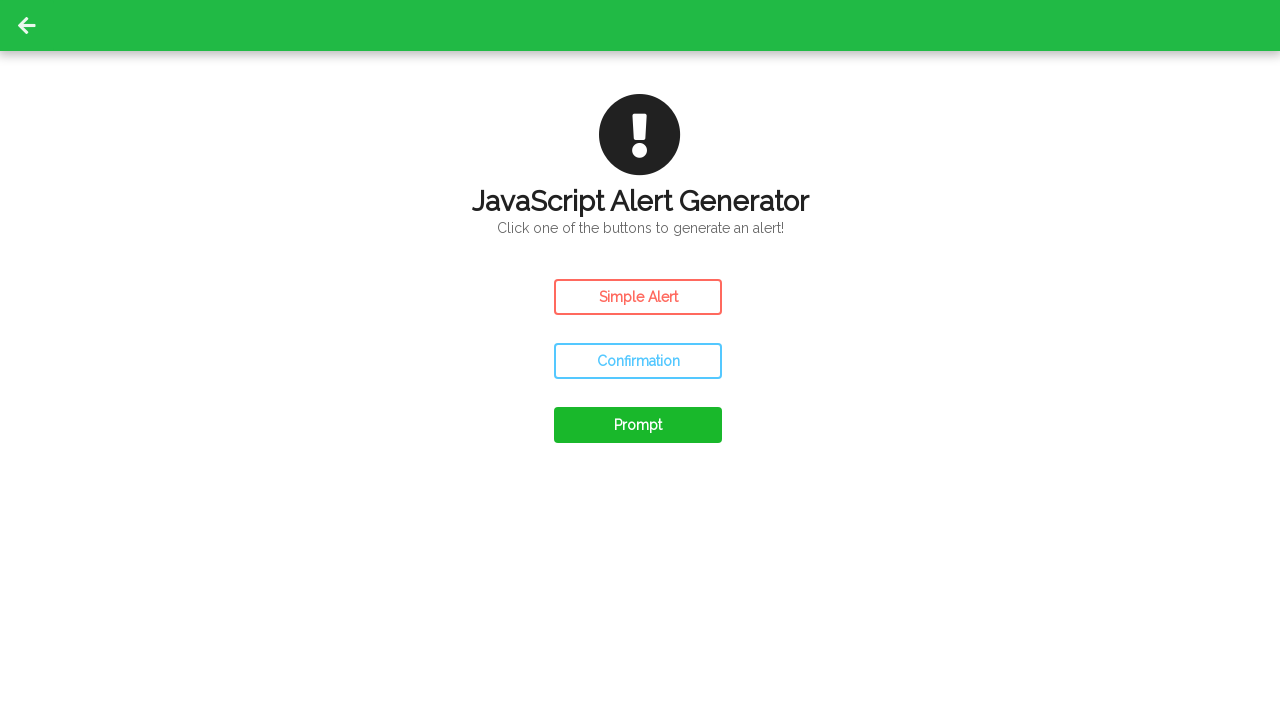

Clicked prompt button again to trigger dialog with listener active at (638, 425) on #prompt
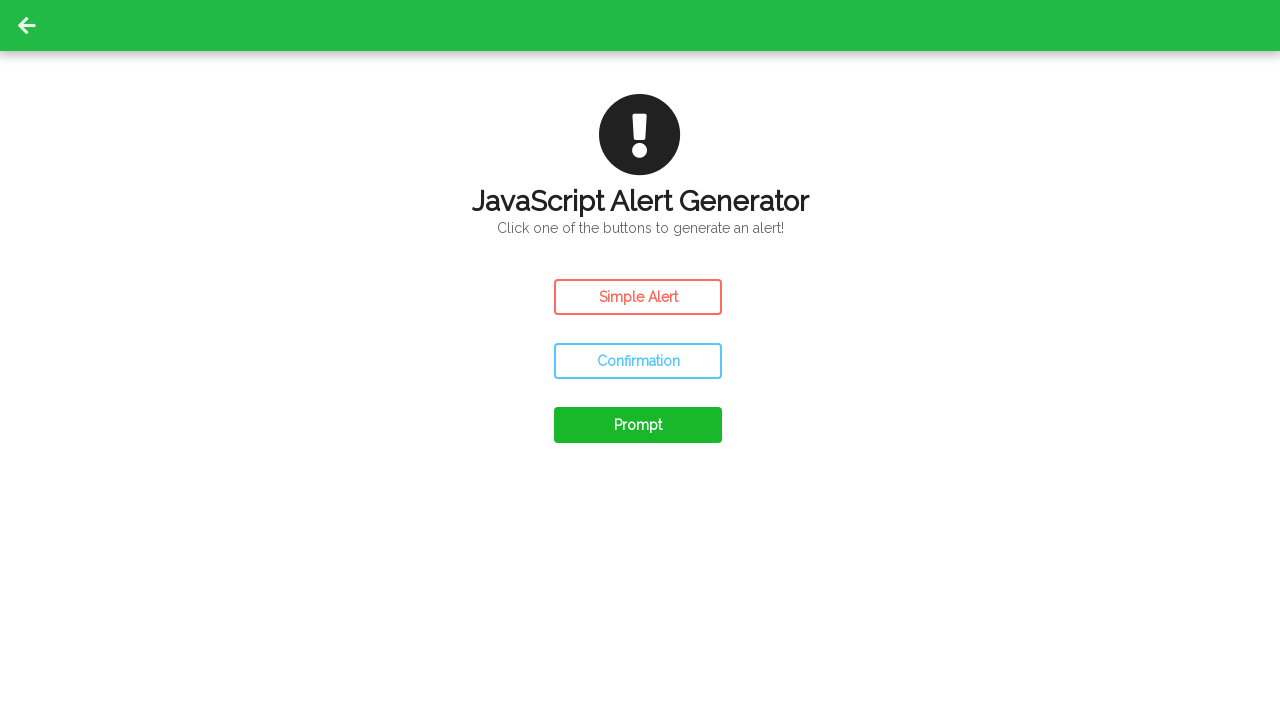

Waited for dialog to be processed and accepted with text 'Awesome!'
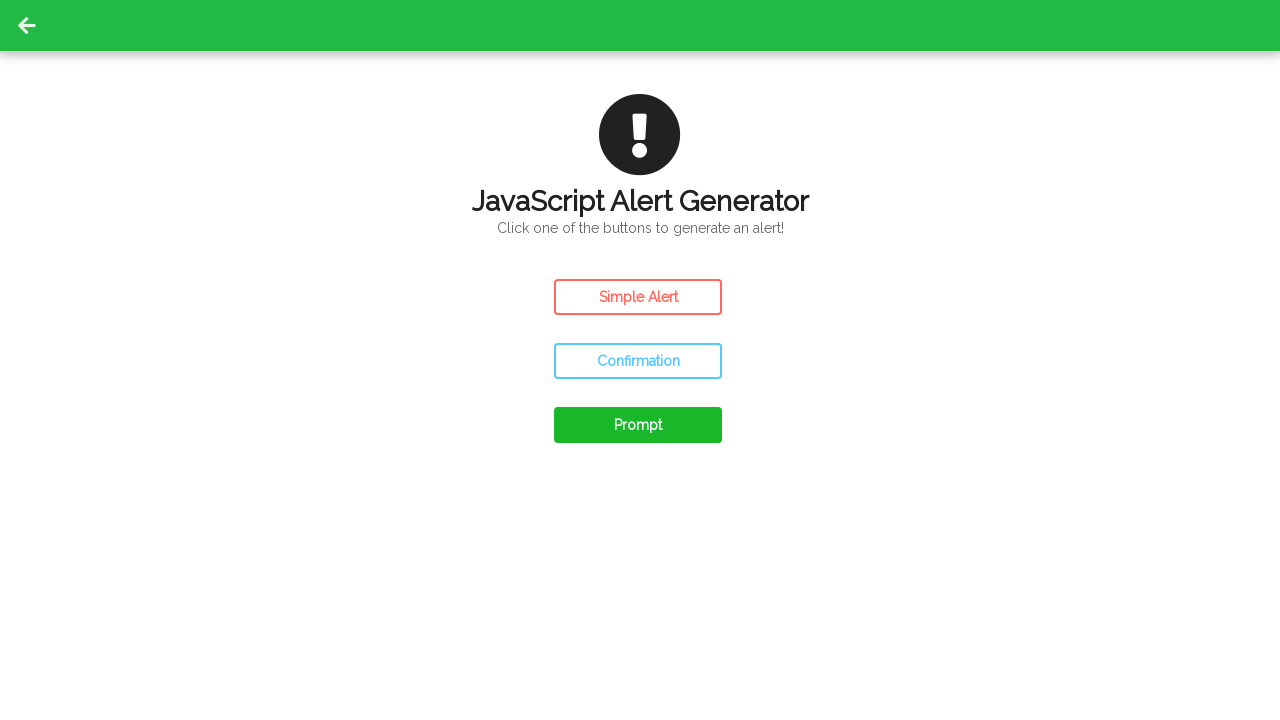

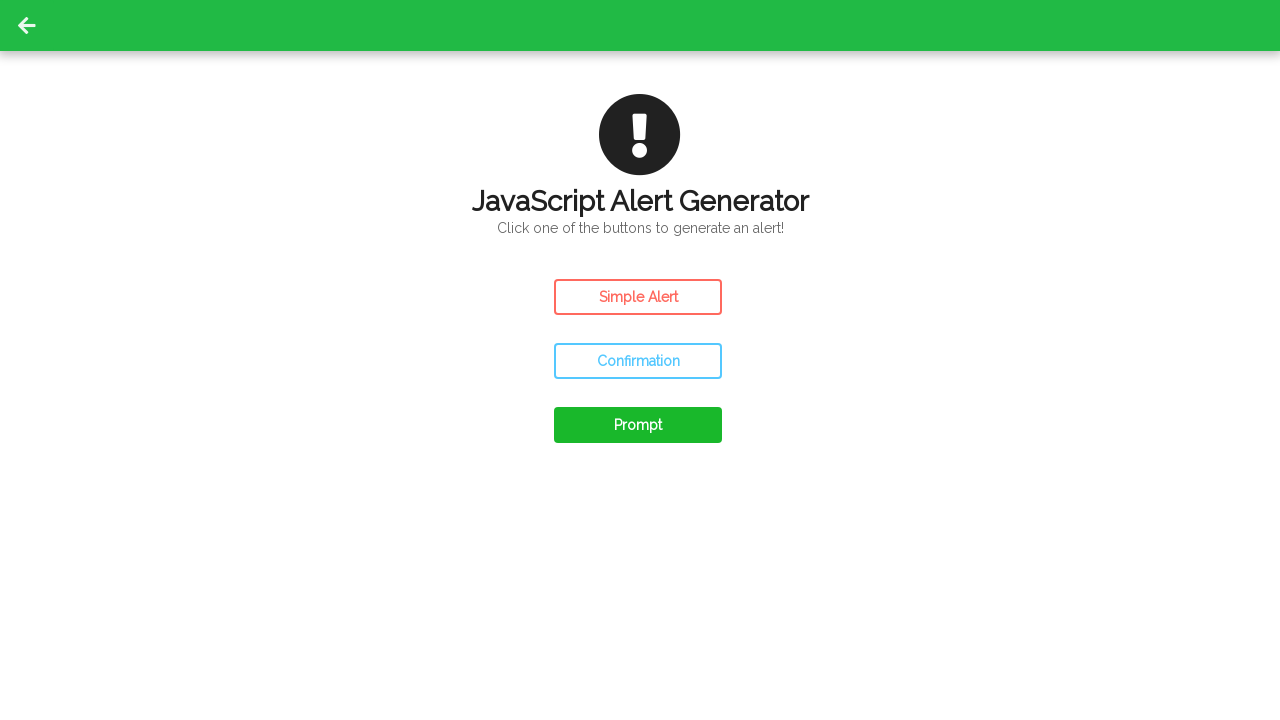